Tests window/tab handling by clicking a link that opens a new tab, switching to verify content on the new tab shows "Elemental Selenium", then switching back to the original tab to verify the original page content.

Starting URL: https://the-internet.herokuapp.com/iframe

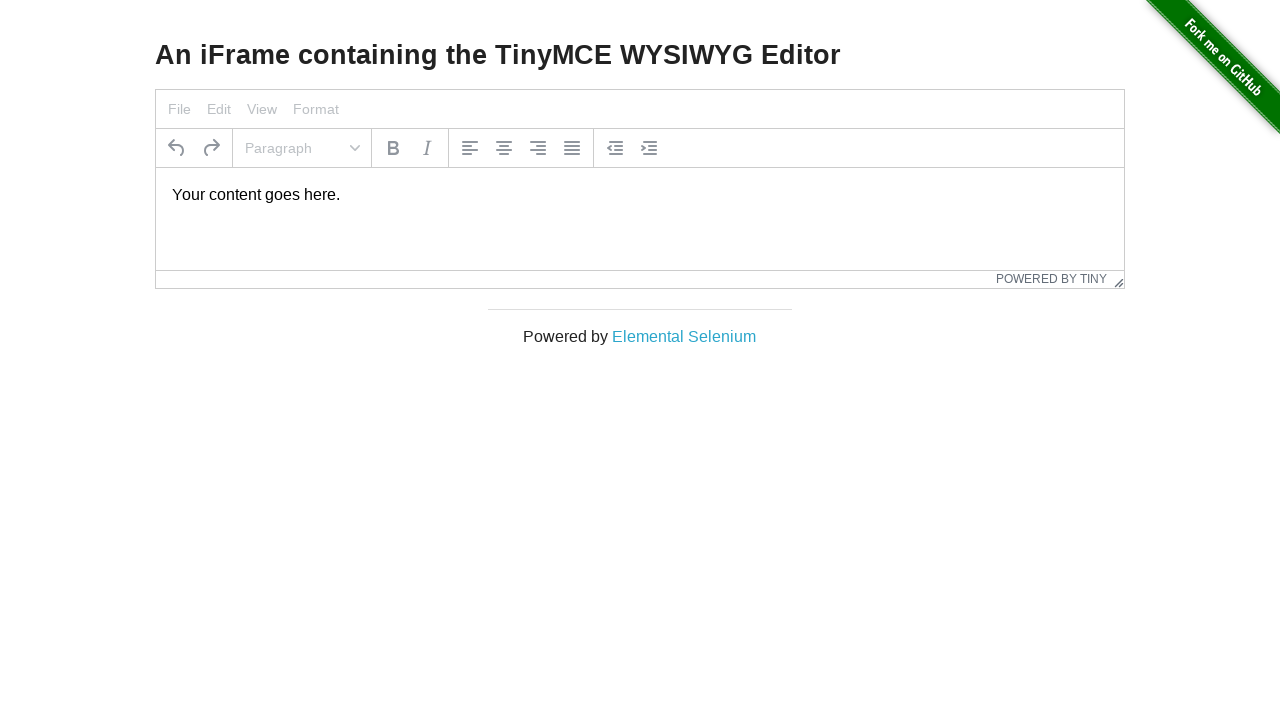

Clicked 'Elemental Selenium' link to open new tab at (684, 336) on text=Elemental Selenium
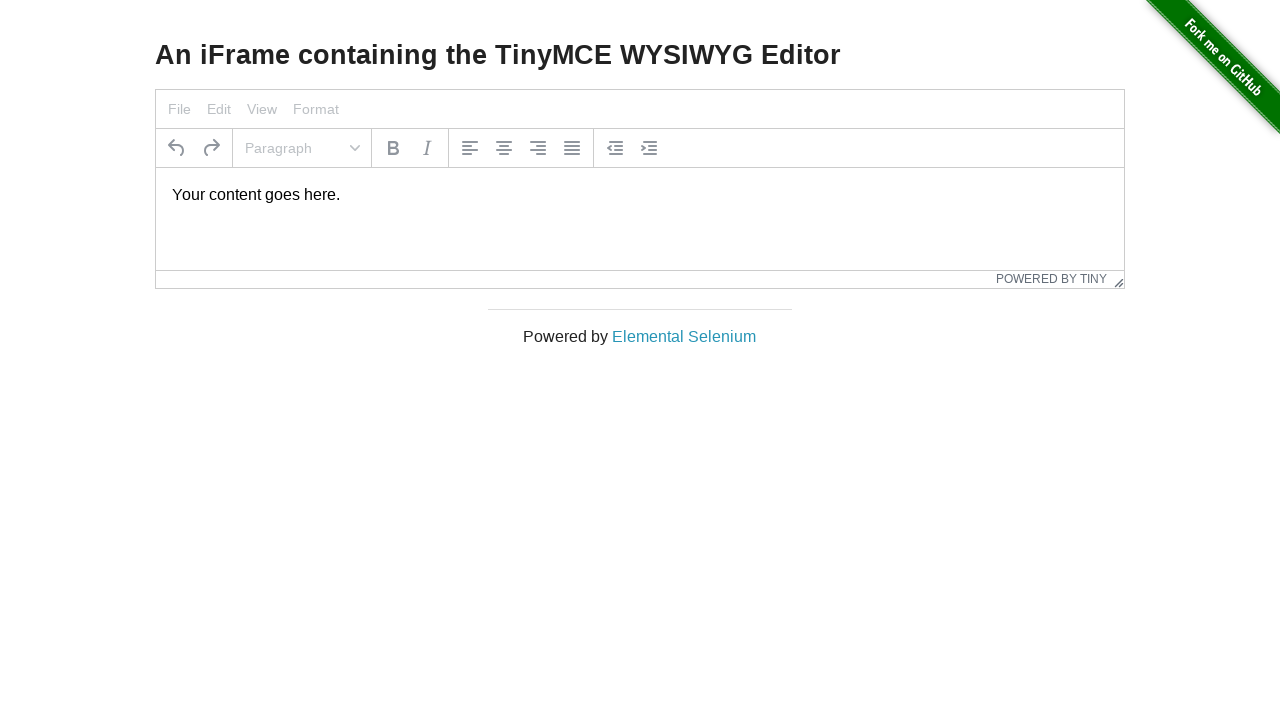

New tab opened and page loaded
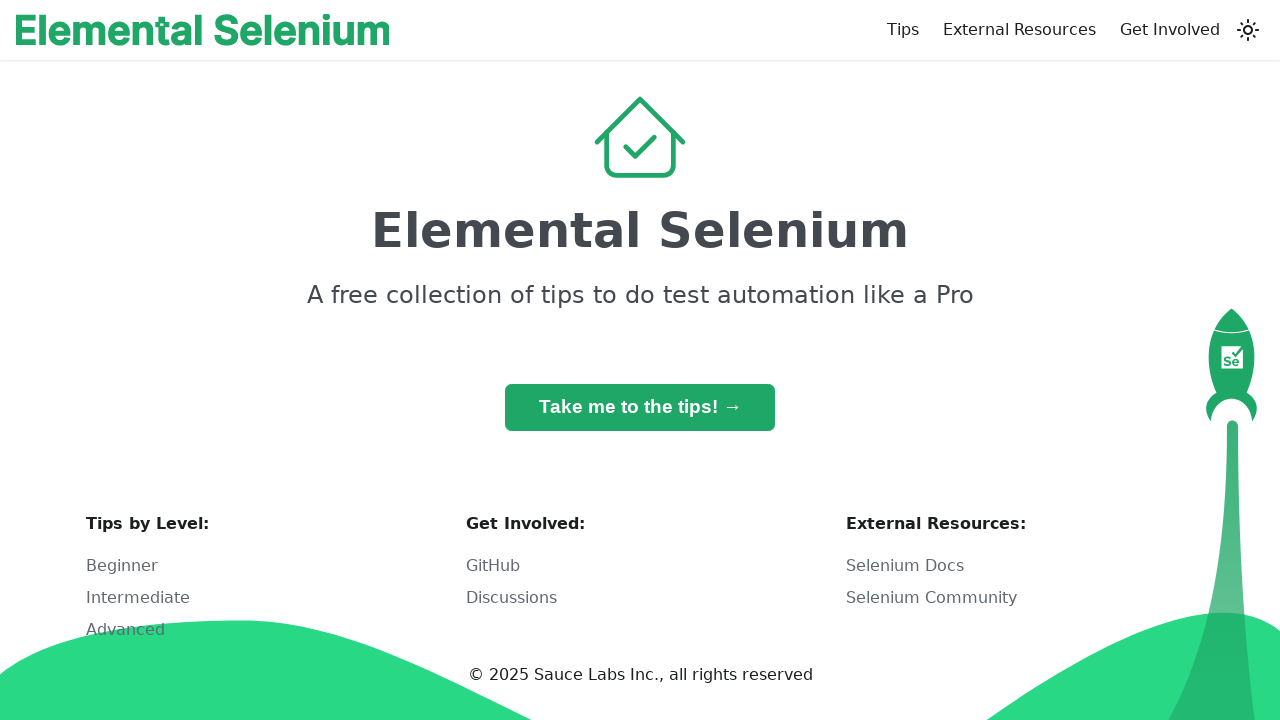

Retrieved h1 text from new tab
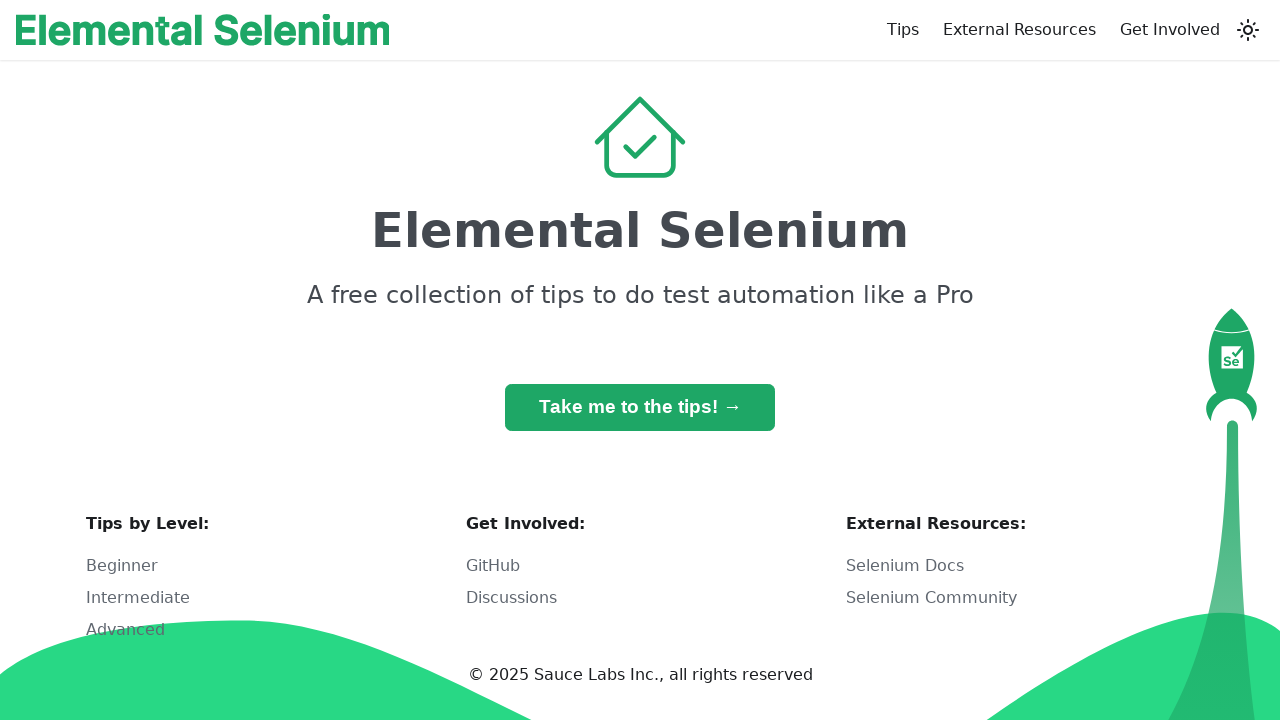

Verified new tab h1 text matches expected value: 'Elemental Selenium'
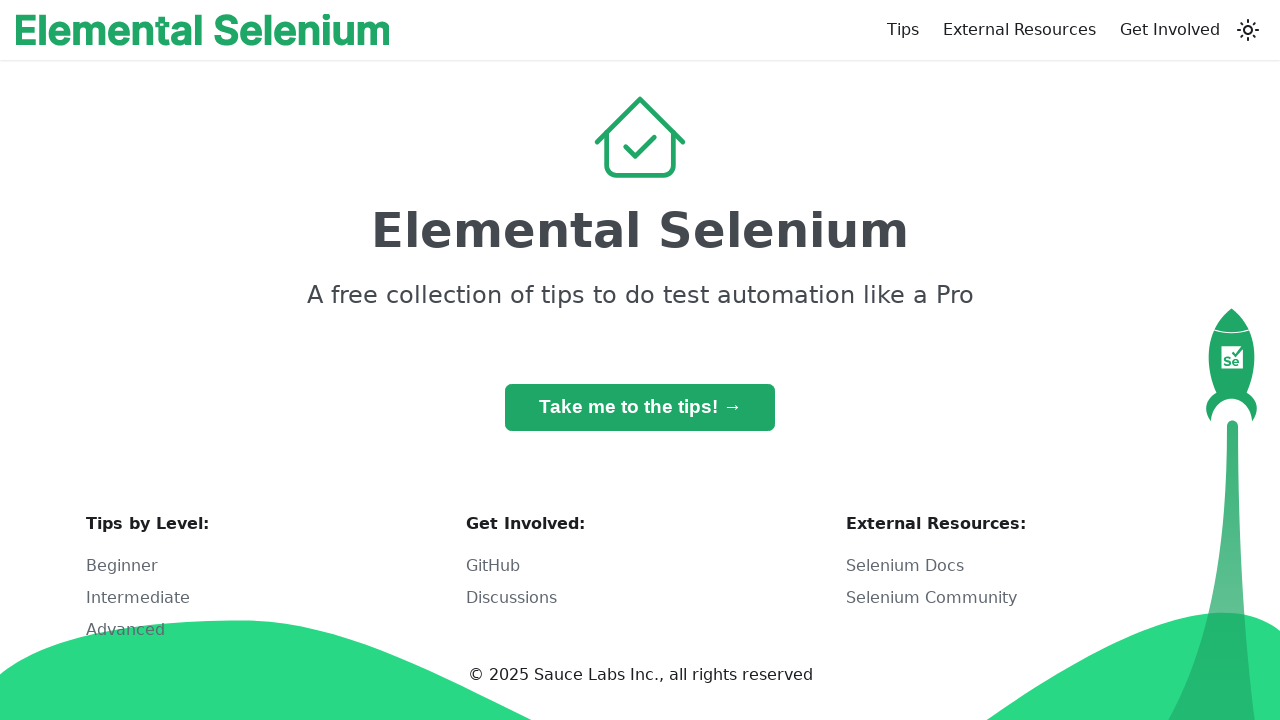

Switched back to original tab
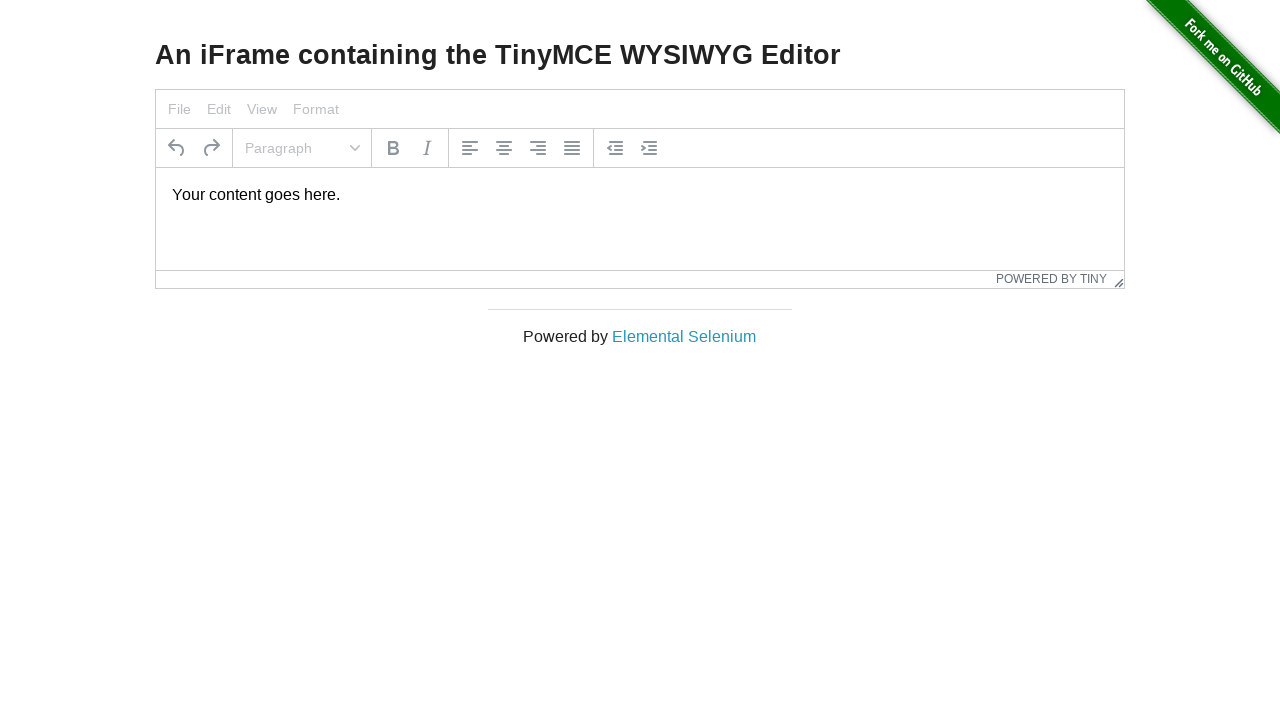

Retrieved h3 text from original tab
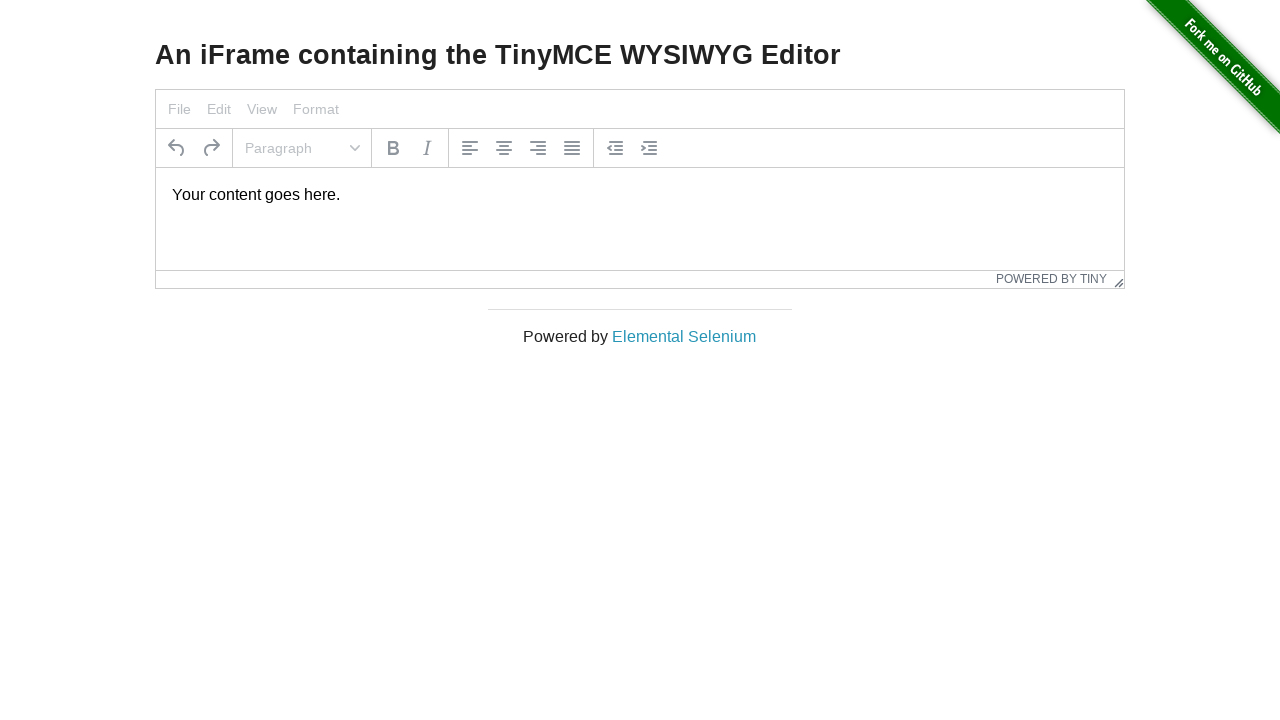

Verified original tab h3 text matches expected value: 'An iFrame containing the TinyMCE WYSIWYG Editor'
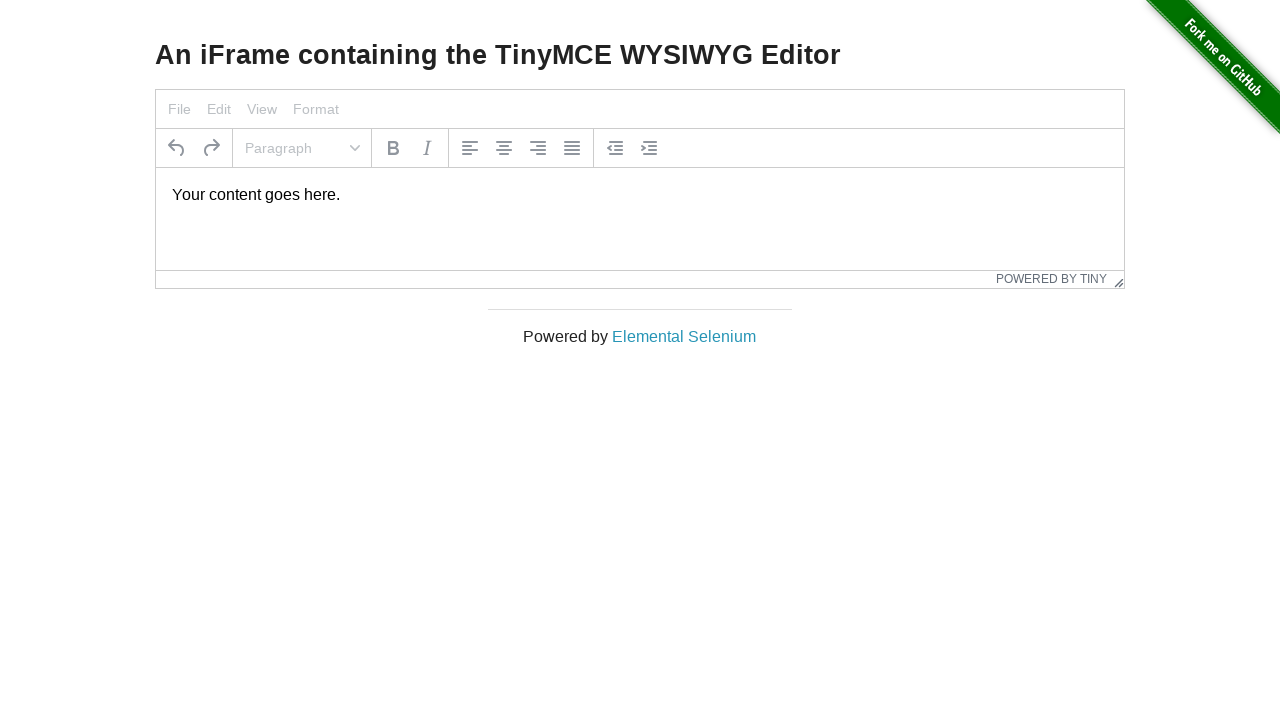

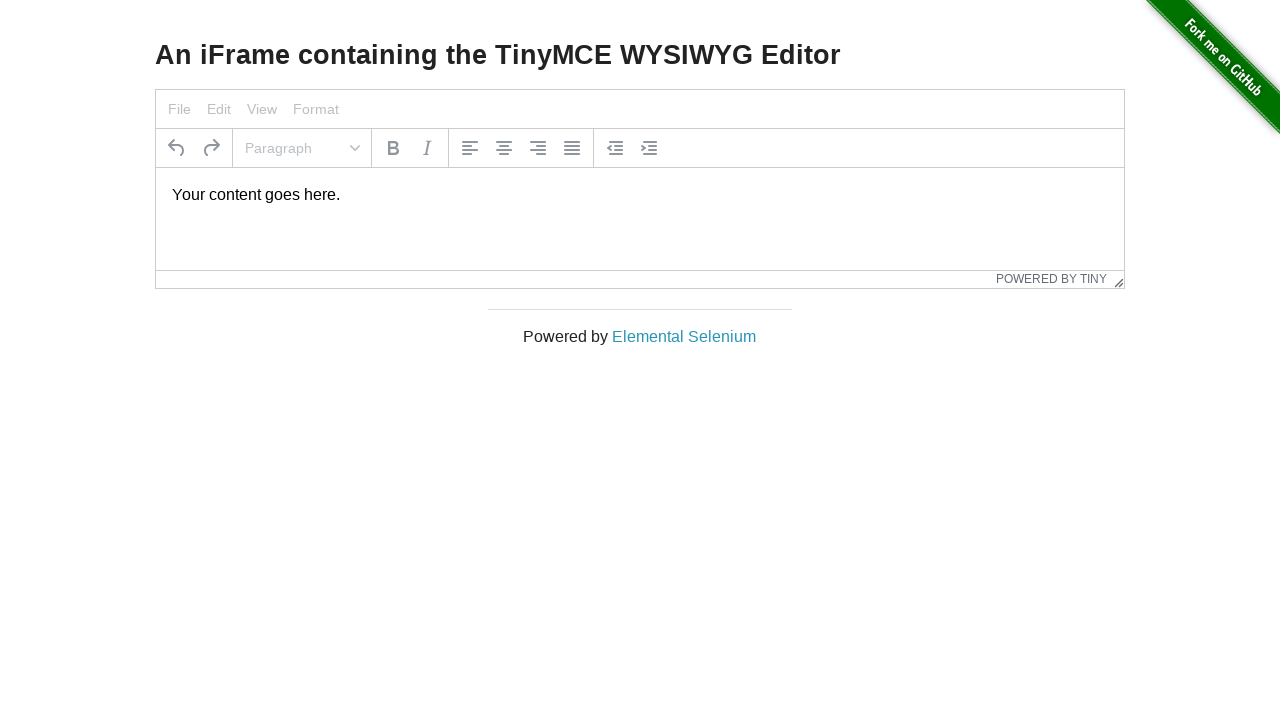